Tests data table sorting in descending order by clicking the 4th column header (dues) twice on table1 without using class attributes, then verifies the dues column is sorted in descending order.

Starting URL: http://the-internet.herokuapp.com/tables

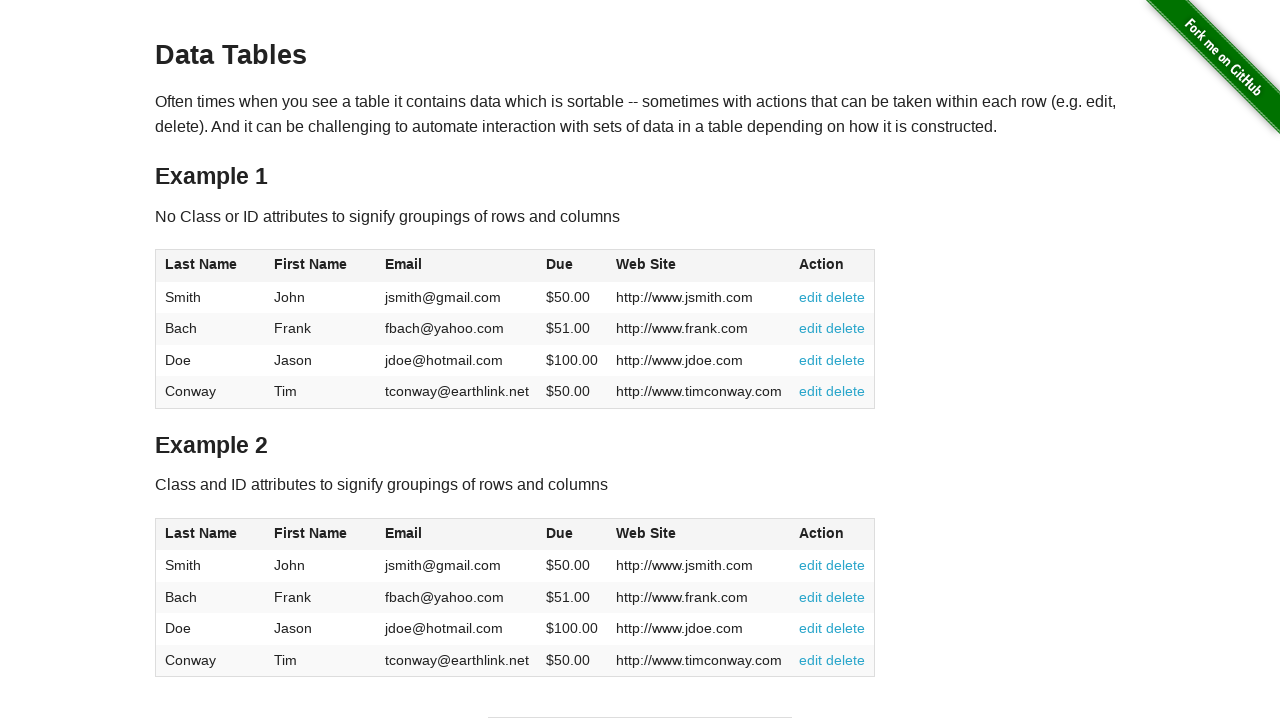

Clicked 4th column header (Dues) in table1 to sort ascending at (572, 266) on #table1 thead tr th:nth-of-type(4)
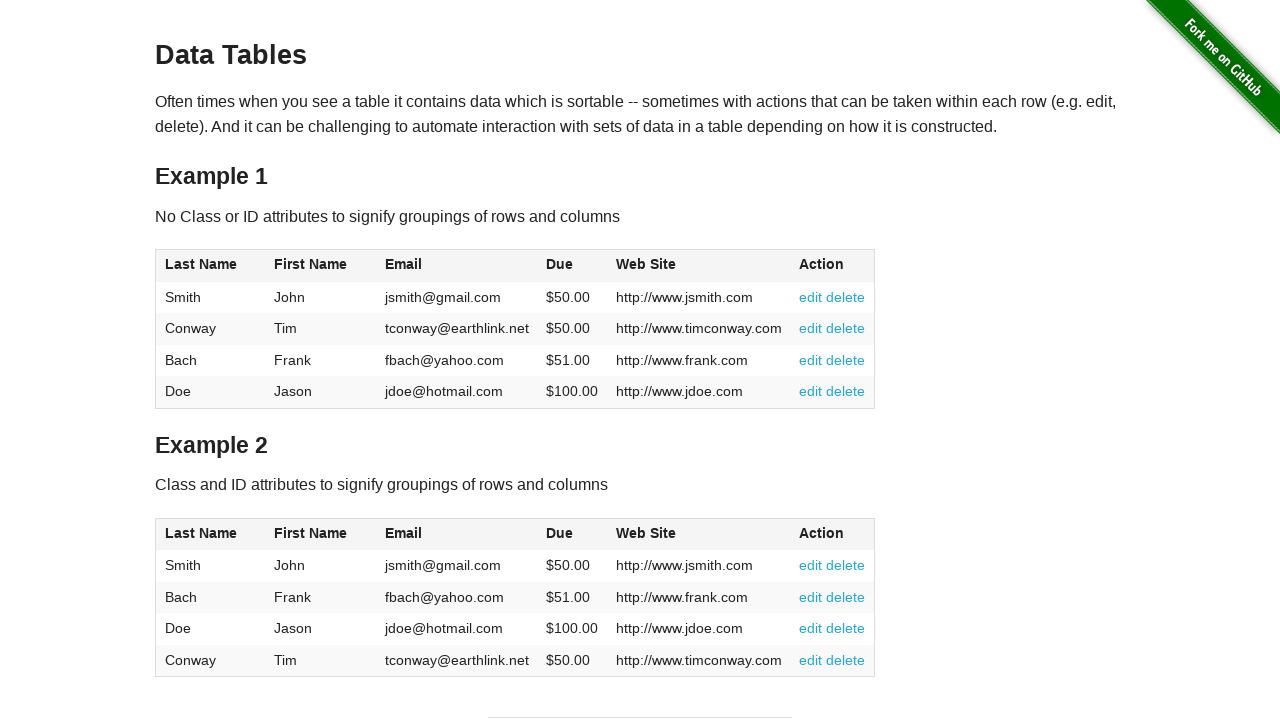

Clicked 4th column header (Dues) again to sort in descending order at (572, 266) on #table1 thead tr th:nth-of-type(4)
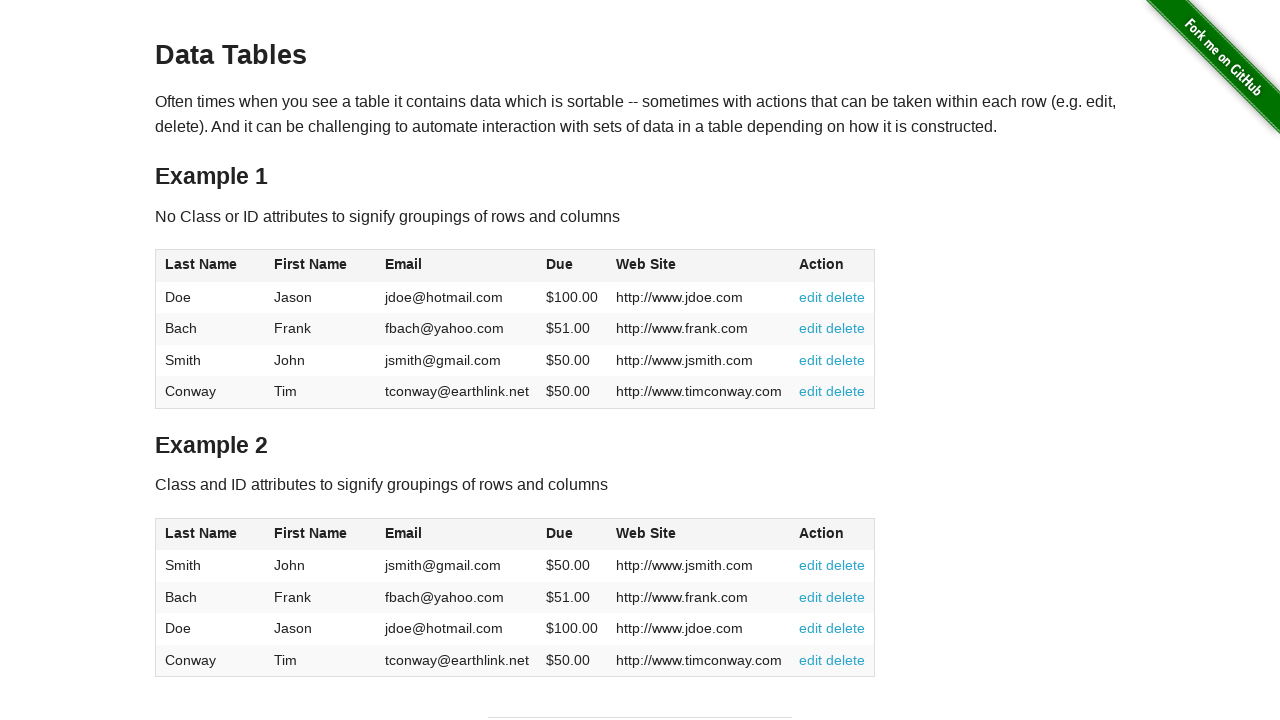

Verified dues column cells are visible in table1
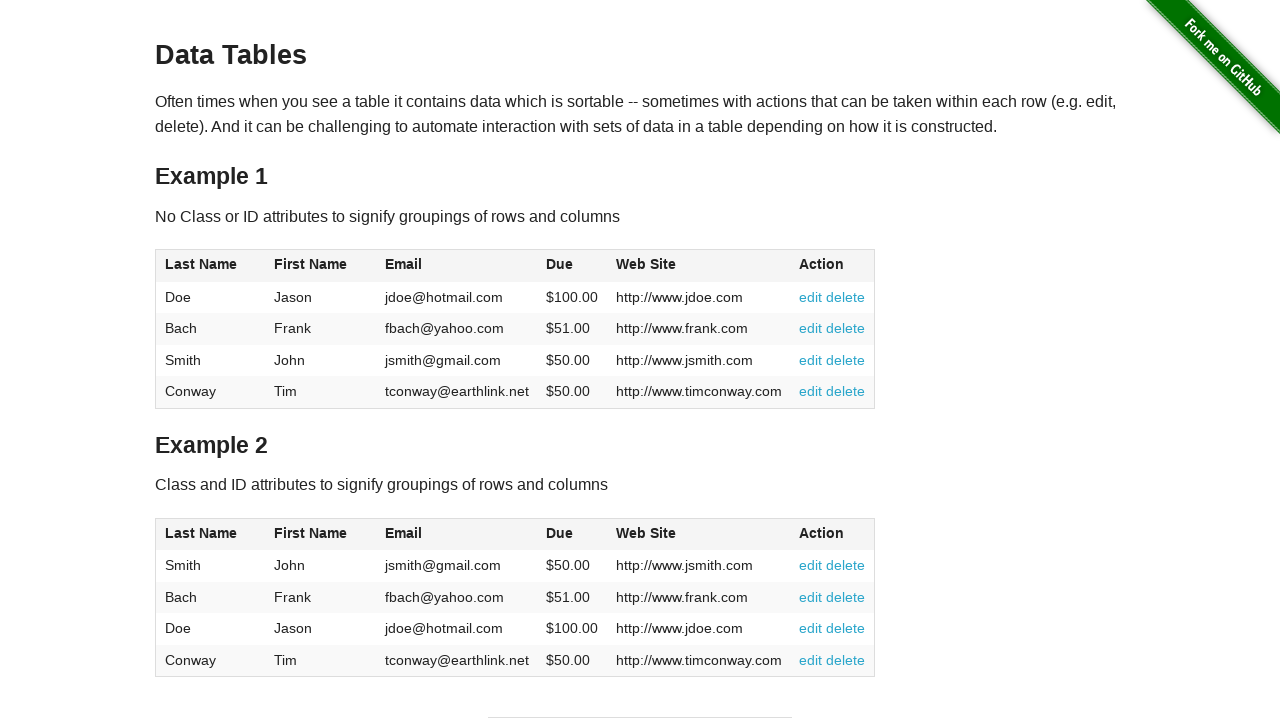

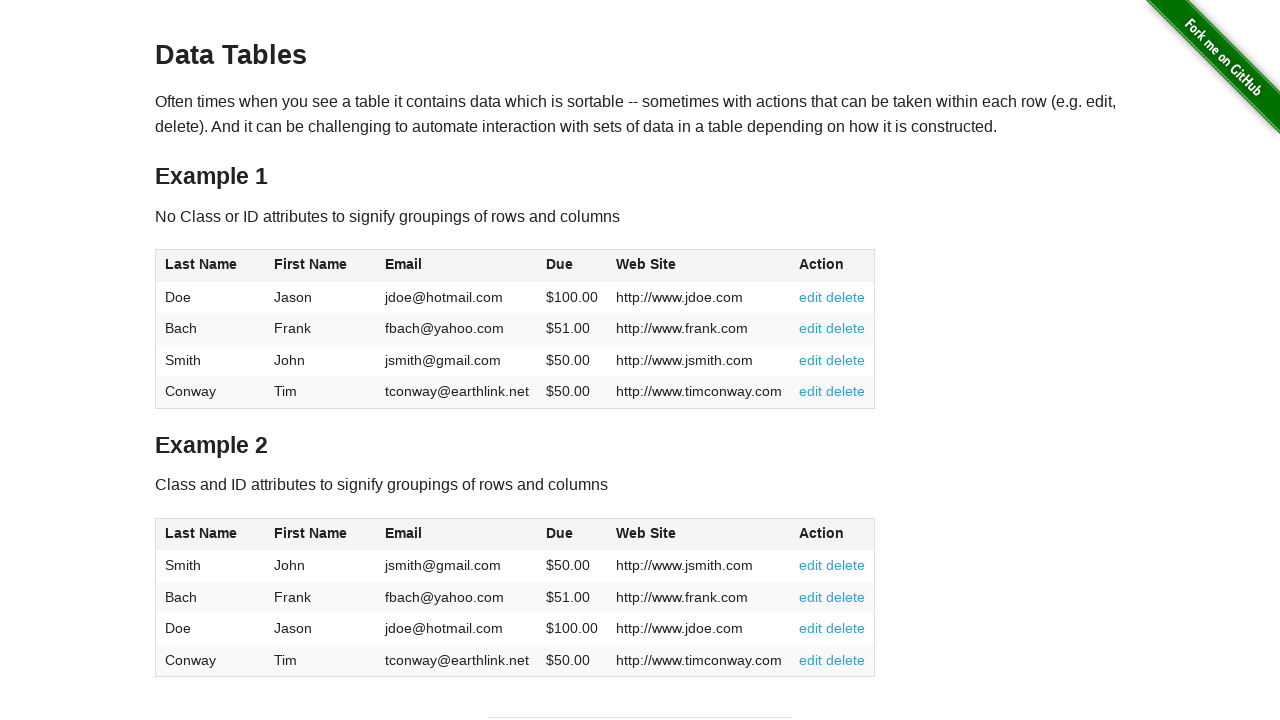